Adds a product to the cart by clicking the add to cart button and verifies the confirmation modal appears

Starting URL: https://automationexercise.com

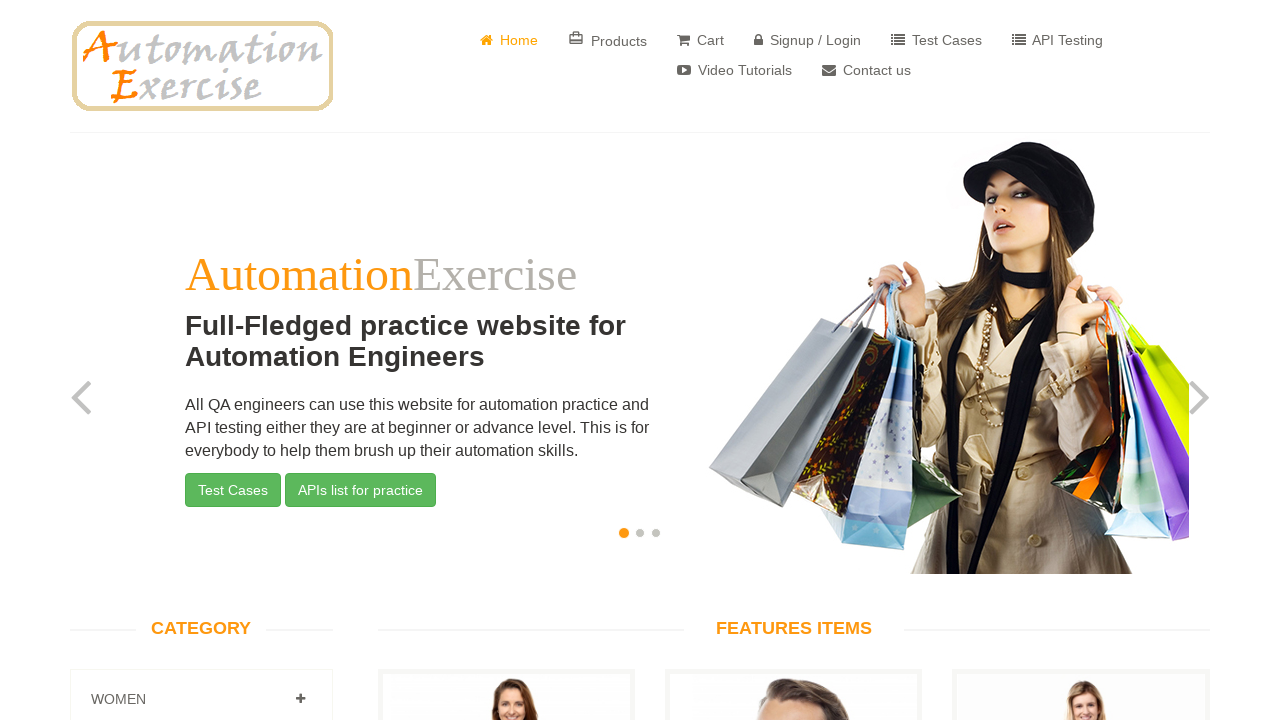

Clicked add to cart button for product 1 at (506, 361) on a[data-product-id="1"]
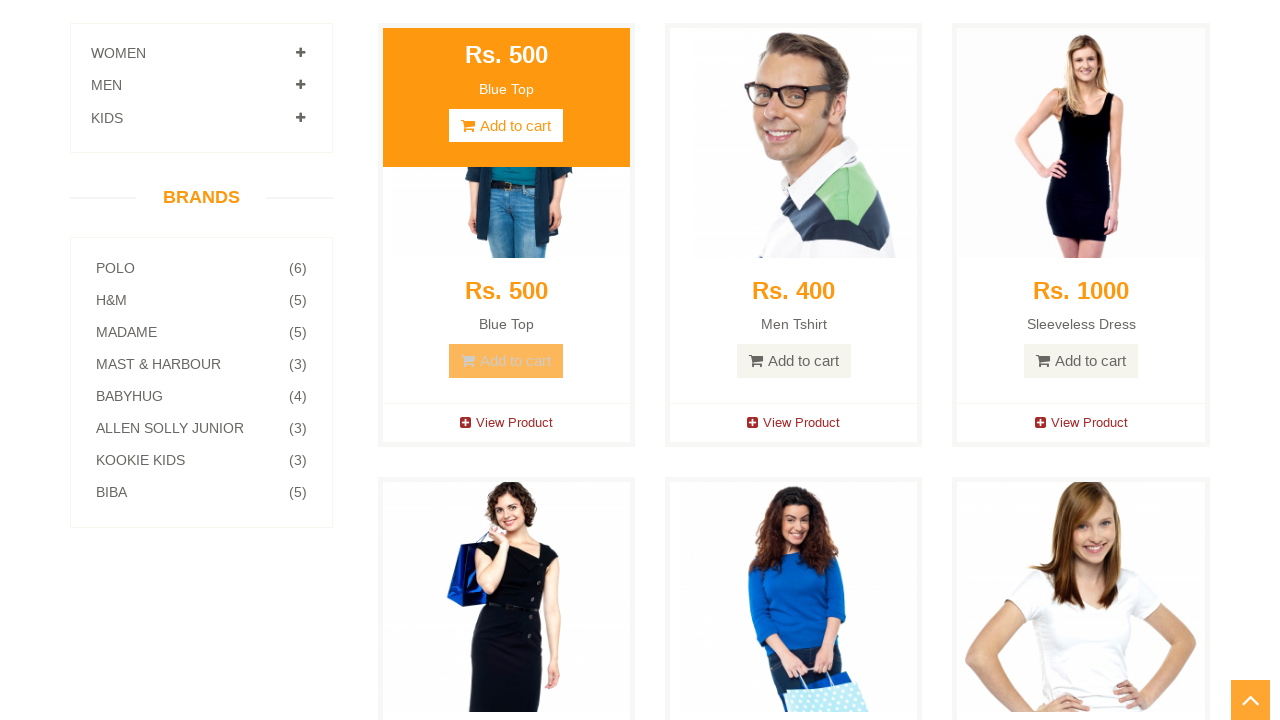

Confirmation modal with 'Added!' title appeared
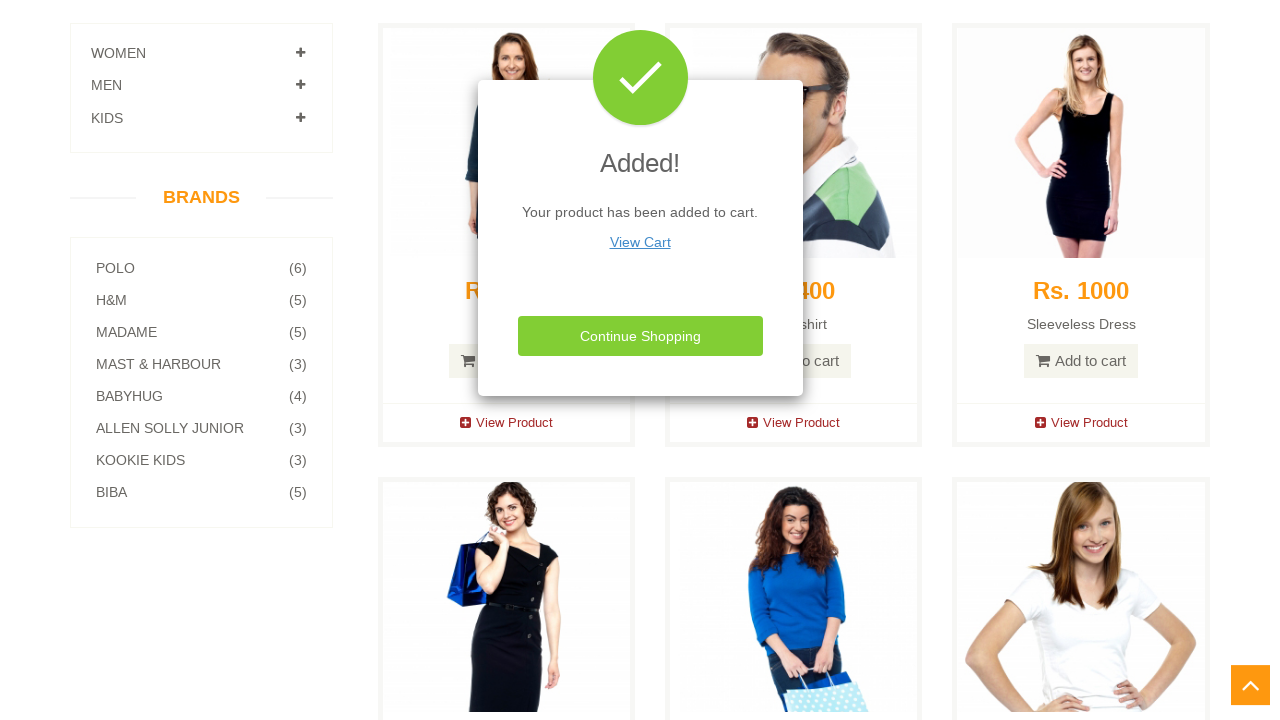

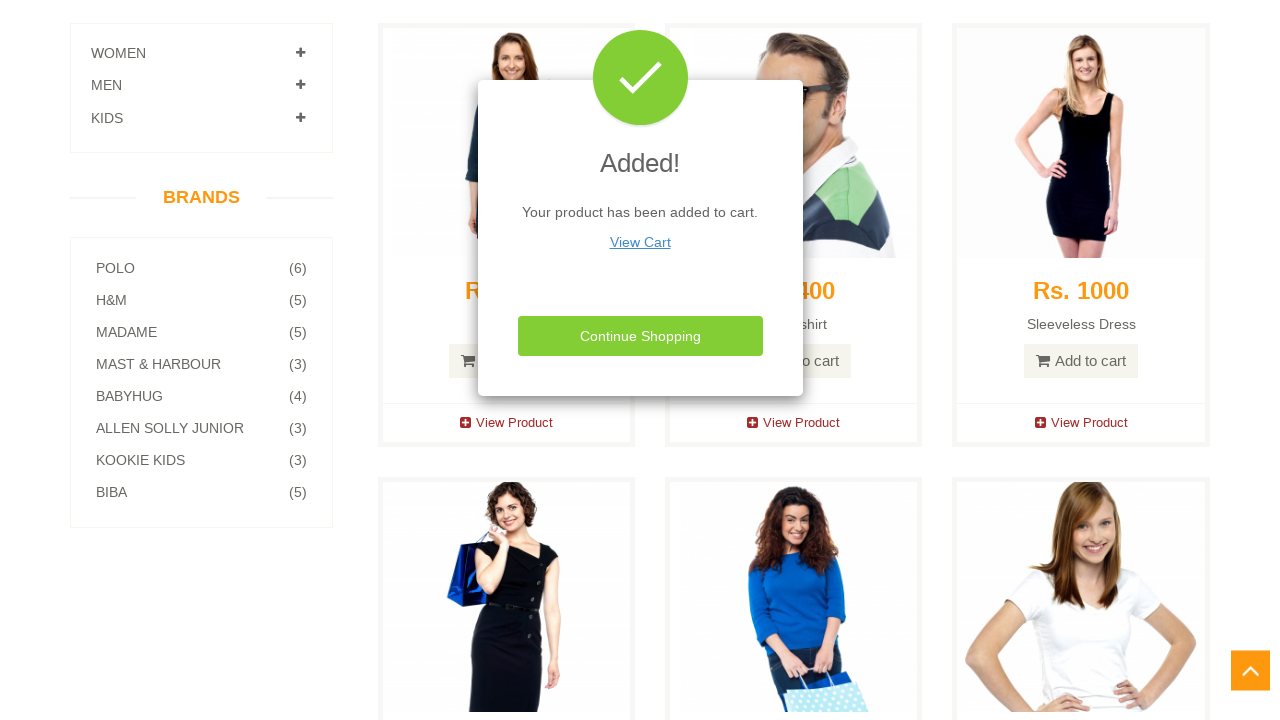